Tests navigation by clicking the "About Us" link on the homepage and verifying the page loads.

Starting URL: https://training-support.net/

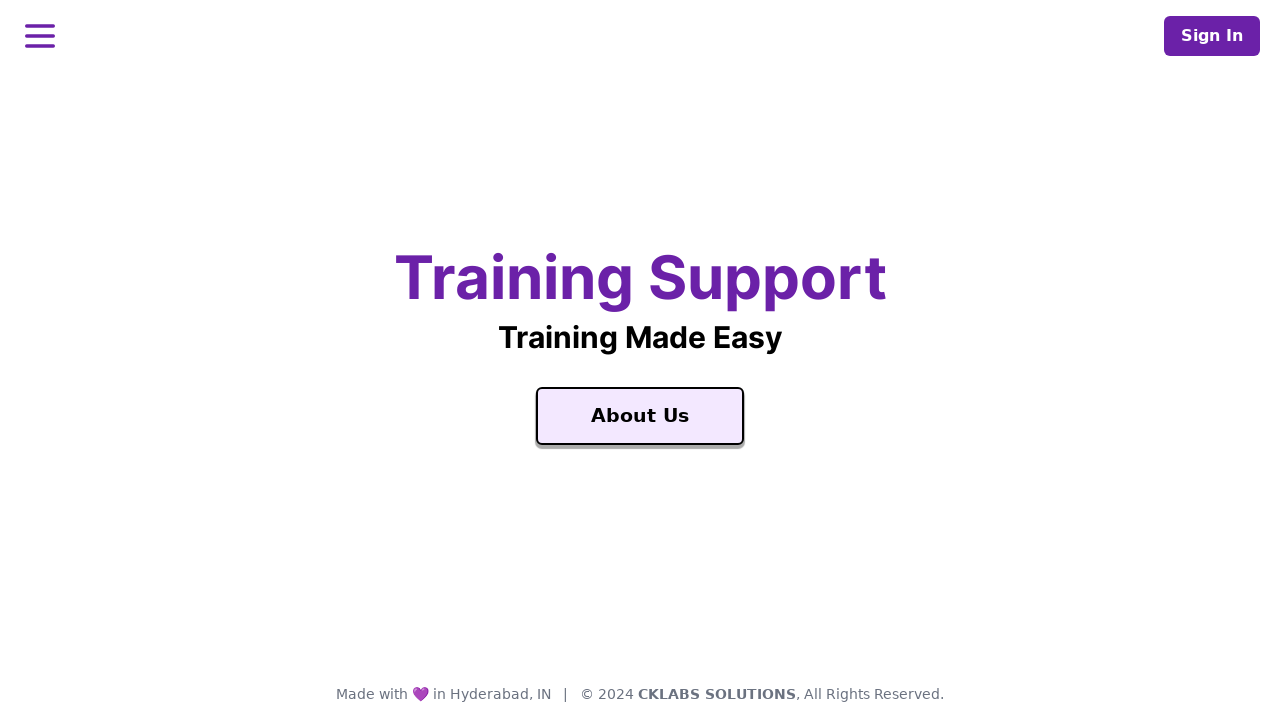

Clicked the 'About Us' link on the homepage at (640, 416) on text=About Us
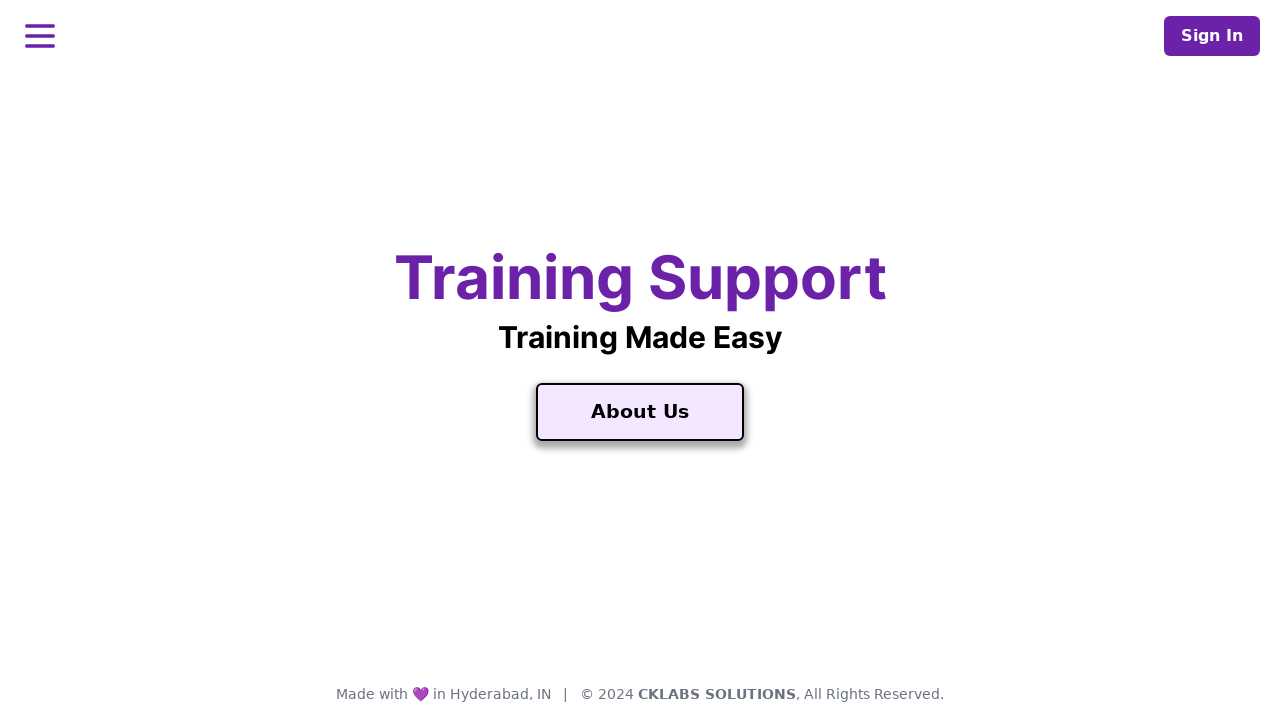

Page loaded after navigating to About Us
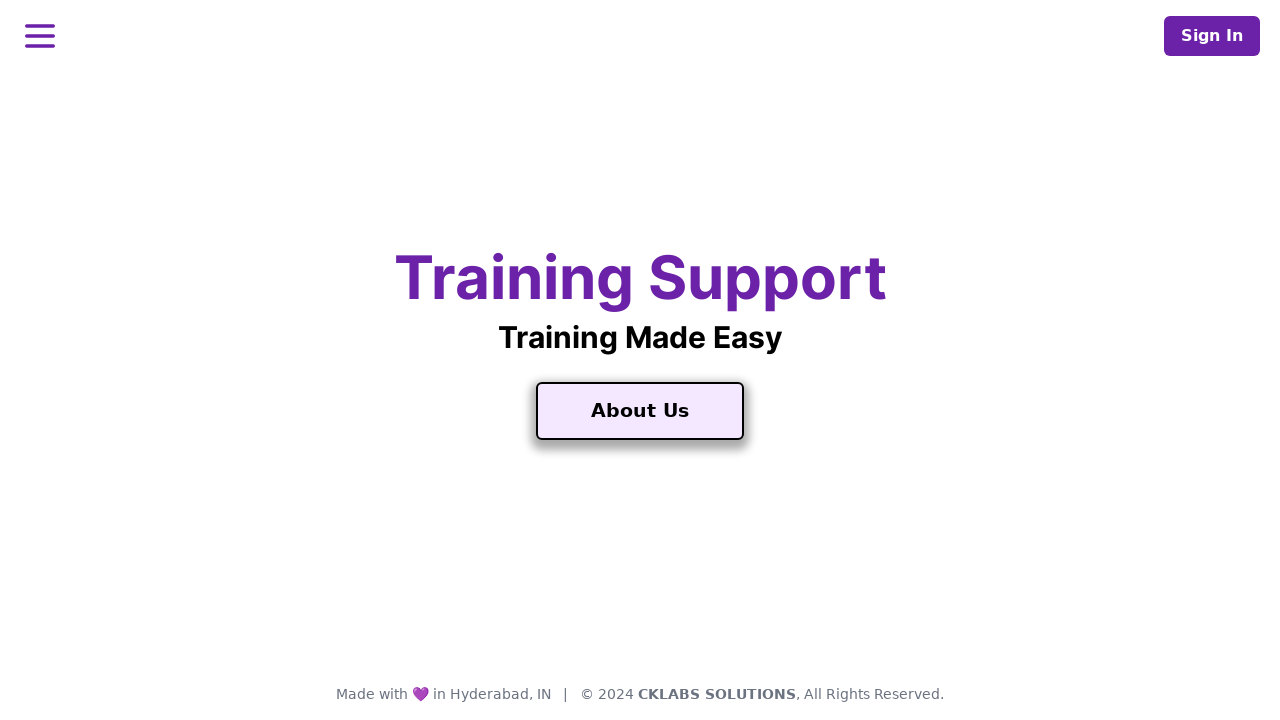

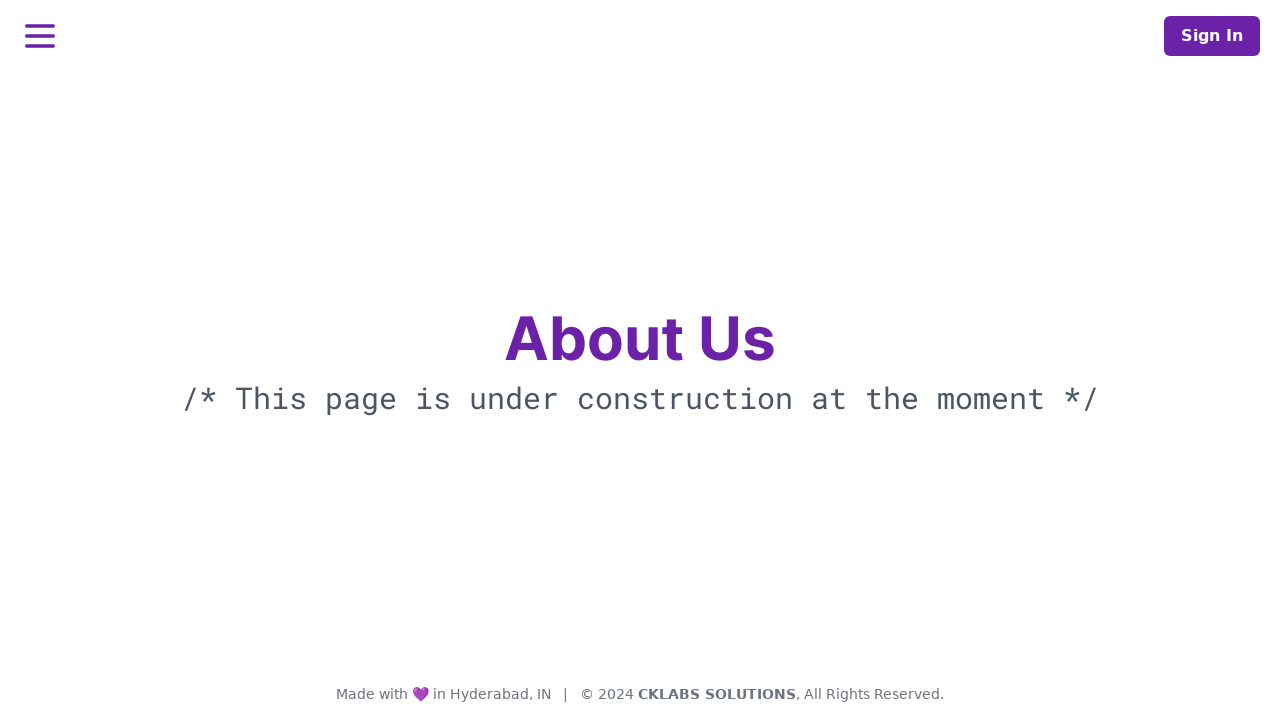